Tests JavaScript alert handling by entering a name, triggering a confirmation alert, verifying the alert text contains the name, and accepting the alert

Starting URL: https://rahulshettyacademy.com/AutomationPractice/

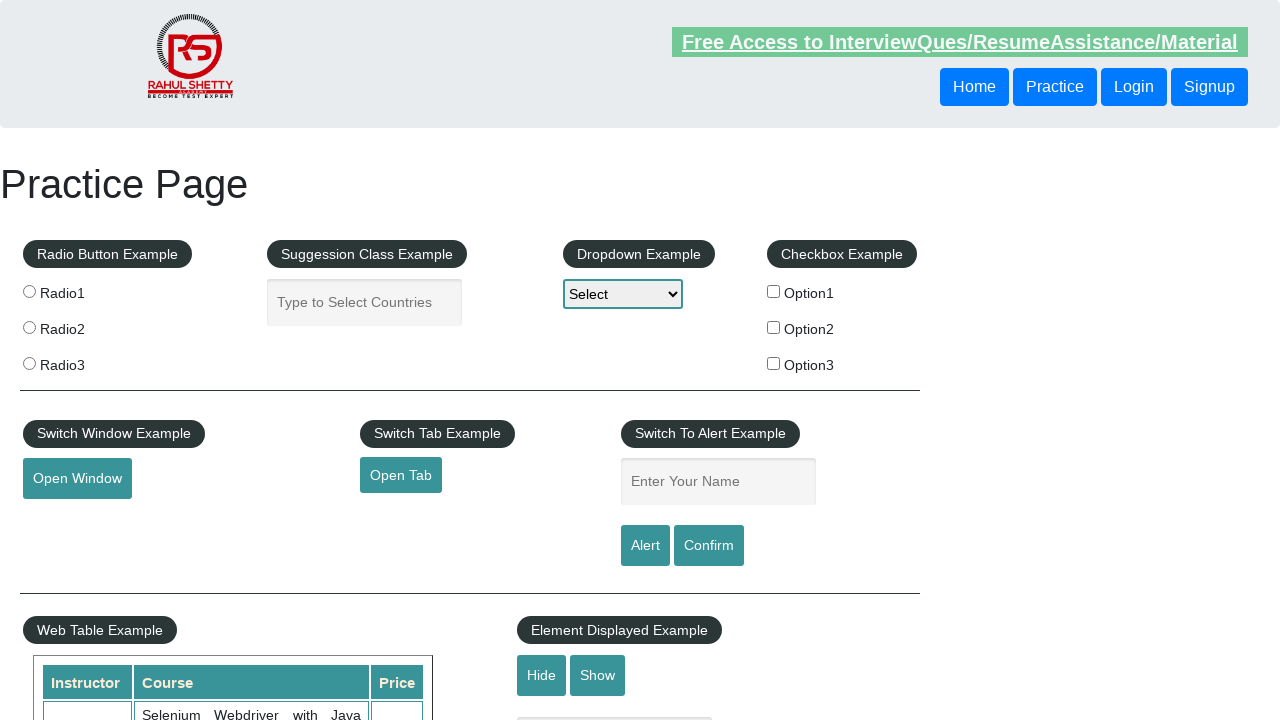

Filled name field with 'Pinky Kalita' on #name
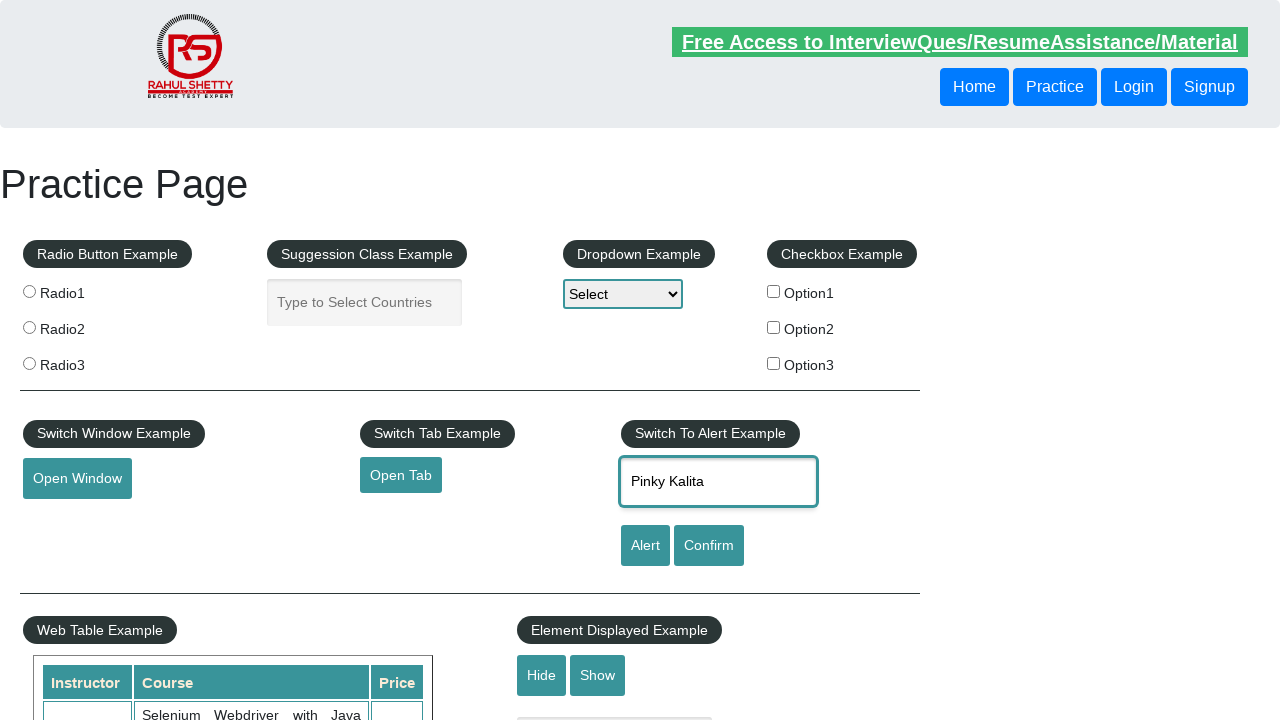

Clicked confirm button to trigger alert at (709, 546) on #confirmbtn
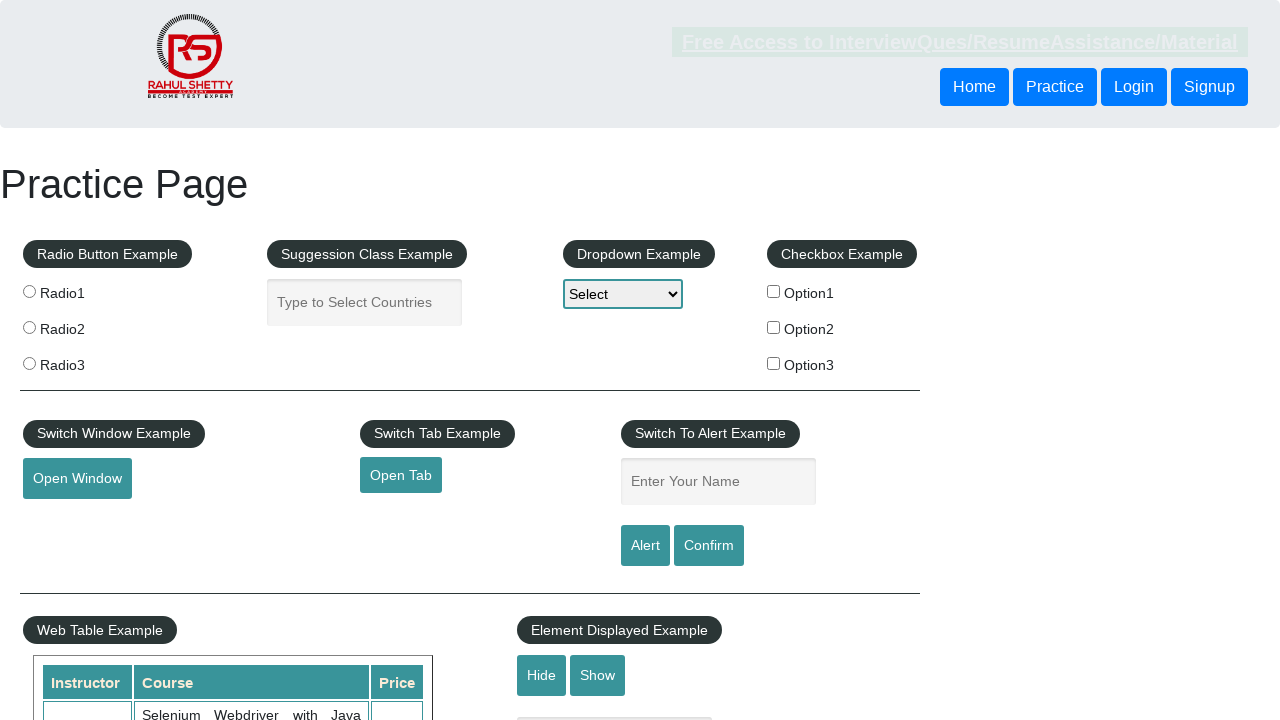

Alert dialog accepted
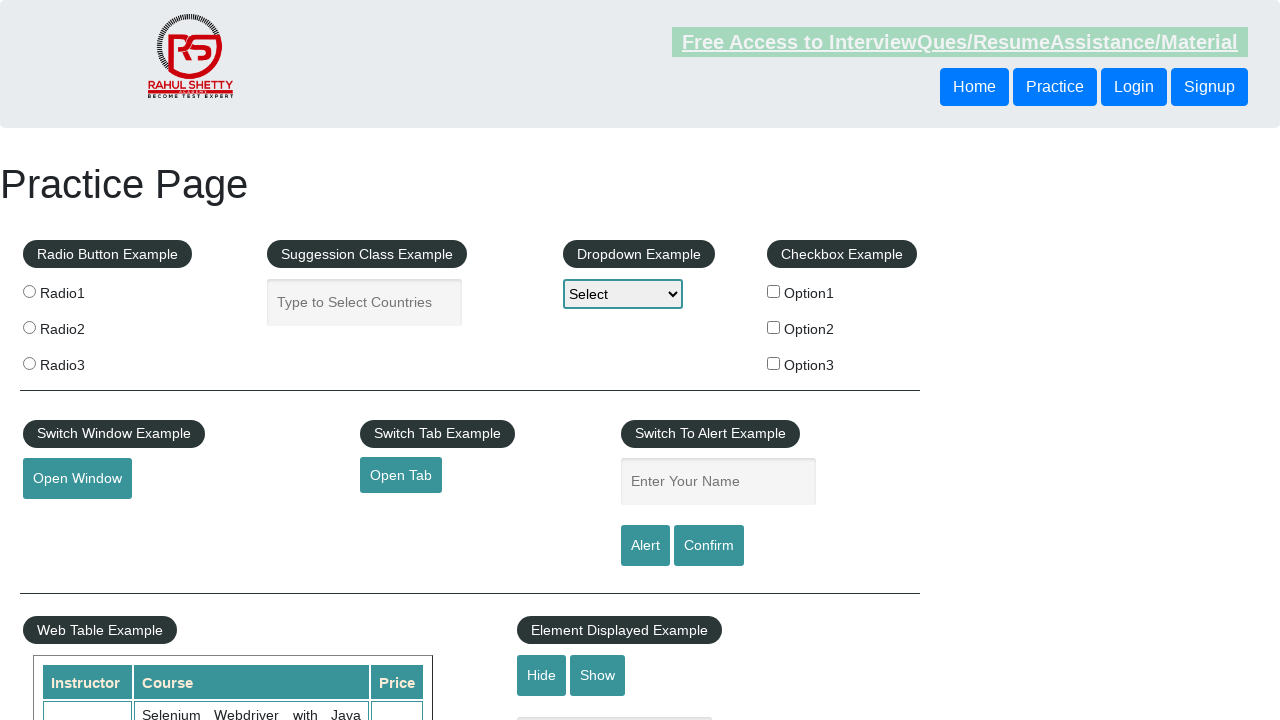

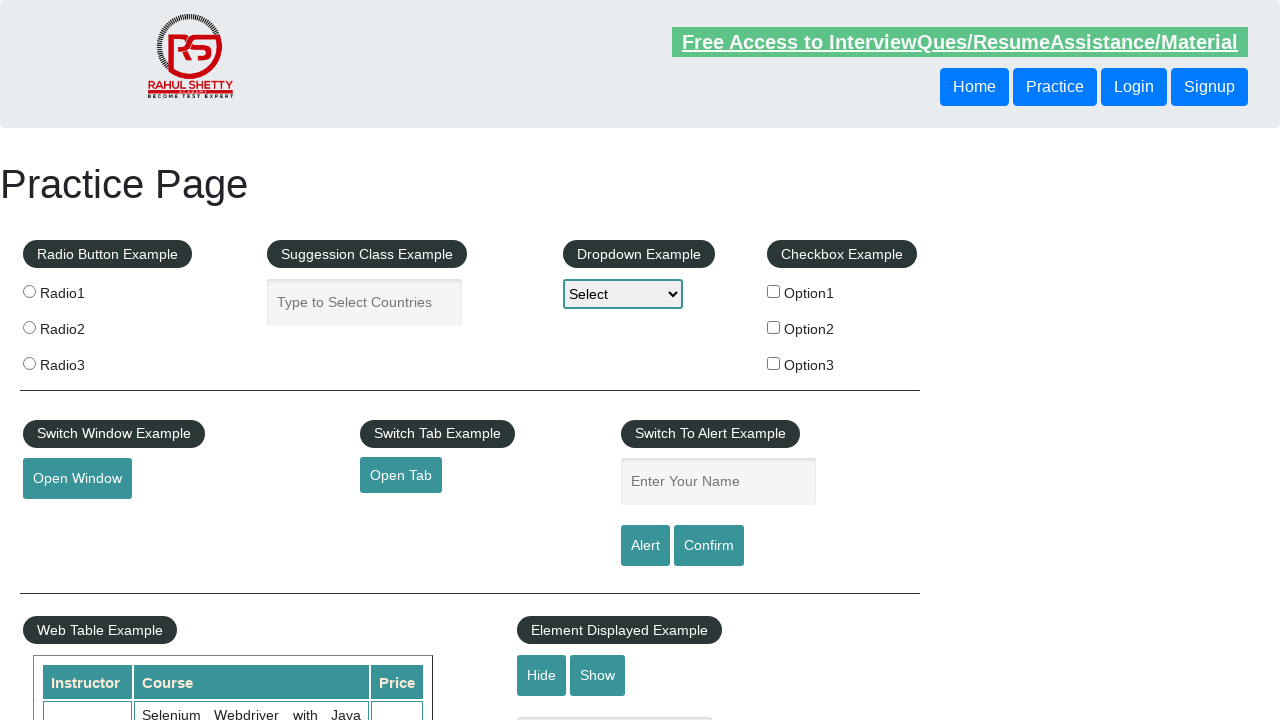